Navigates to the Katalon demo healthcare site profile page and clicks the "Make Appointment" button

Starting URL: https://katalon-demo-cura.herokuapp.com/profile.php

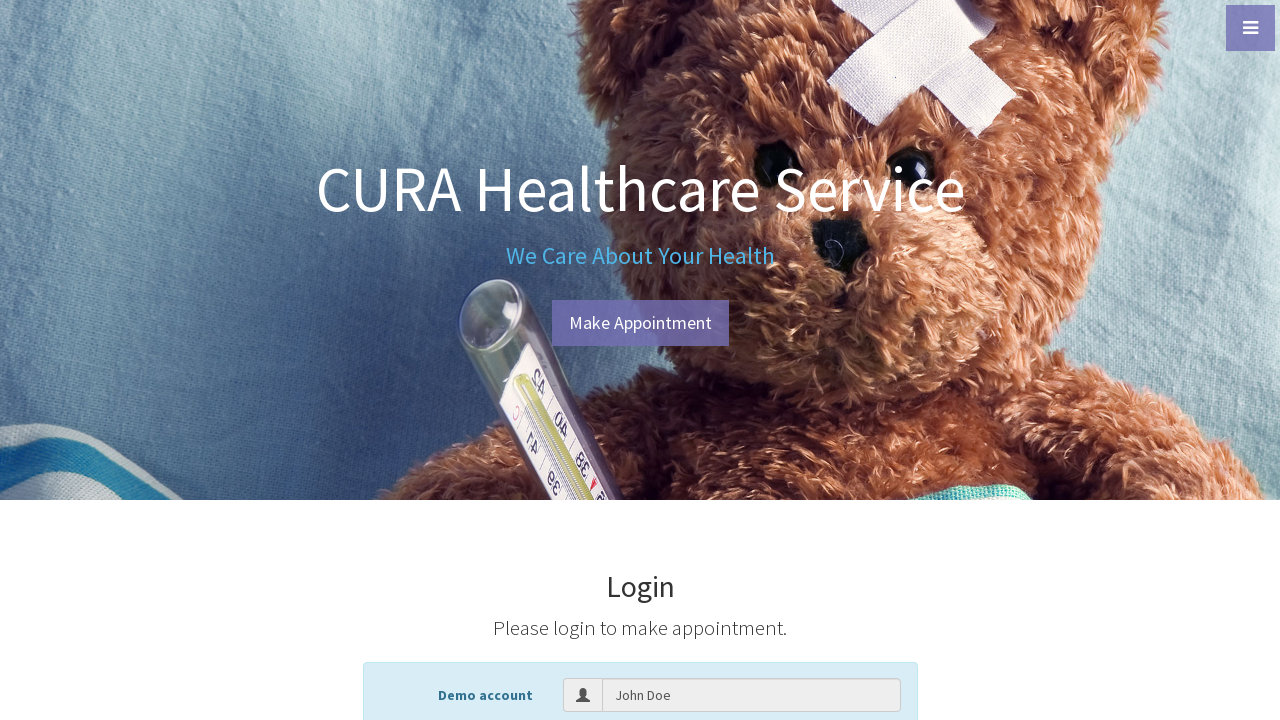

Clicked the 'Make Appointment' button on the profile page at (640, 323) on a#btn-make-appointment
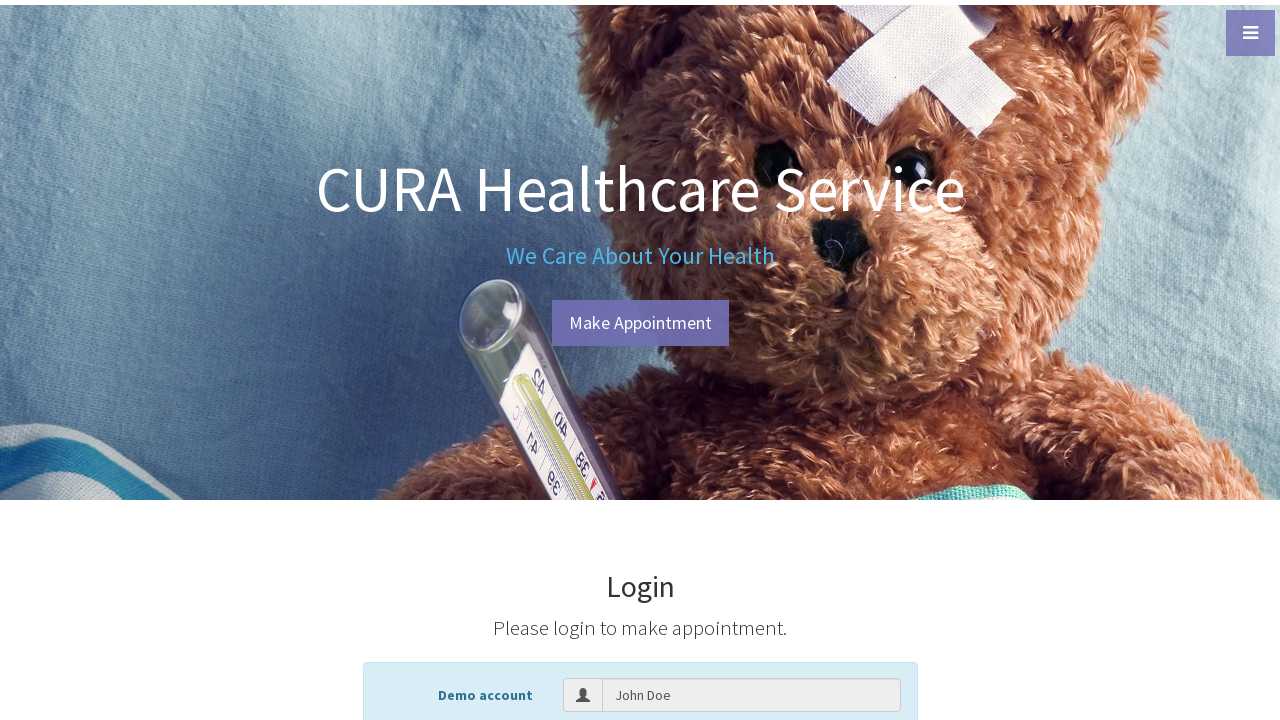

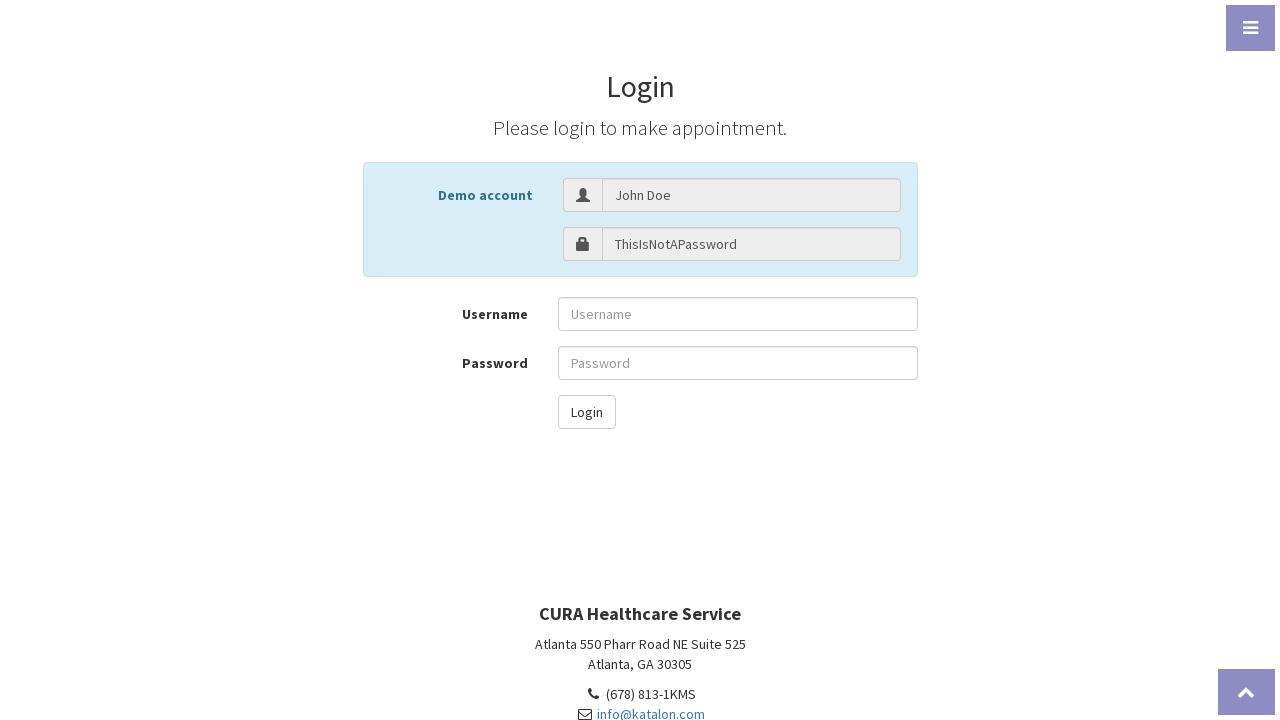